Navigates to Microsoft's Windows 10 ISO download page, selects a product edition from the first dropdown, submits the selection, then selects a language from the second dropdown, submits again, and waits for the download button to appear.

Starting URL: https://www.microsoft.com/en-ca/software-download/windows10ISO

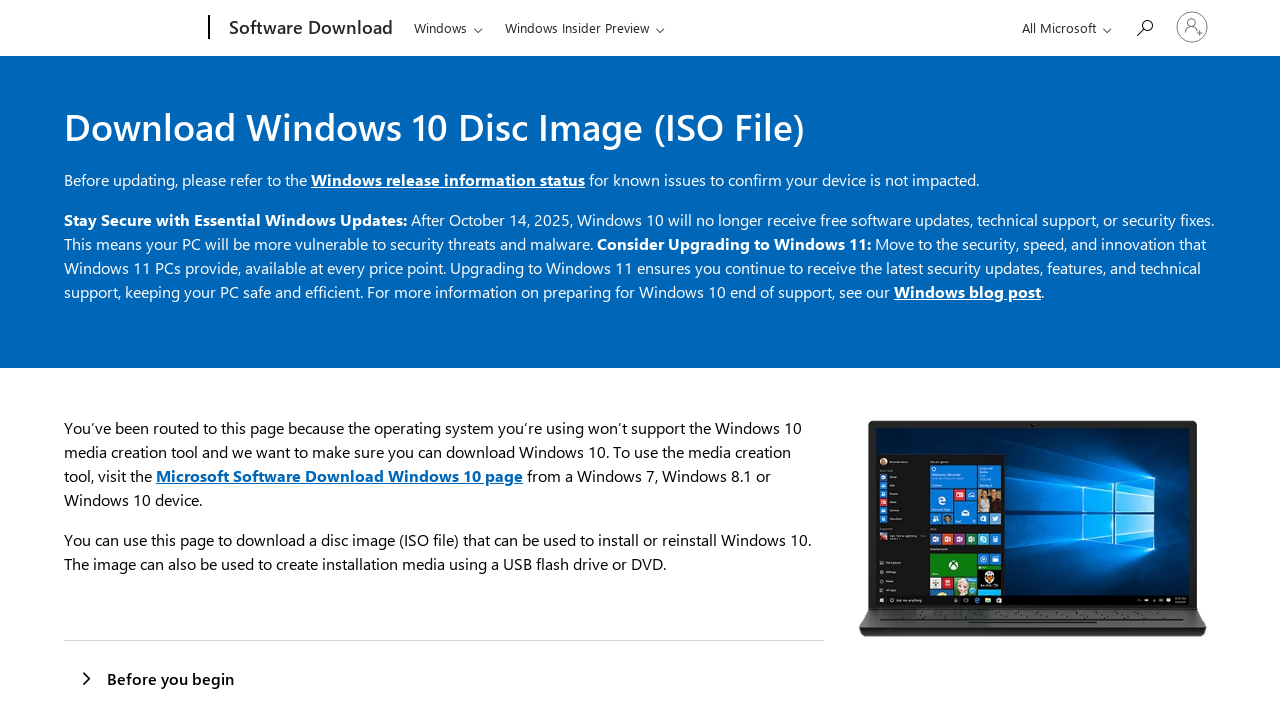

Product edition dropdown became visible
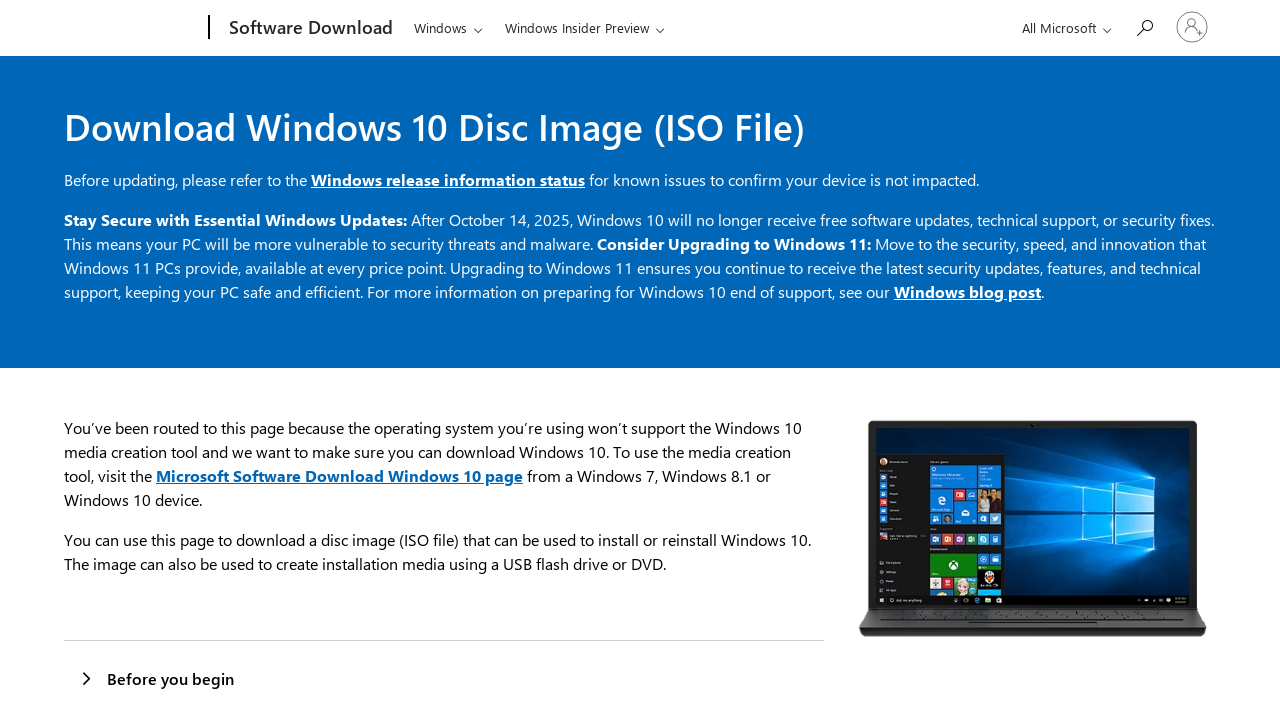

Selected product edition with value '2618' on #product-edition
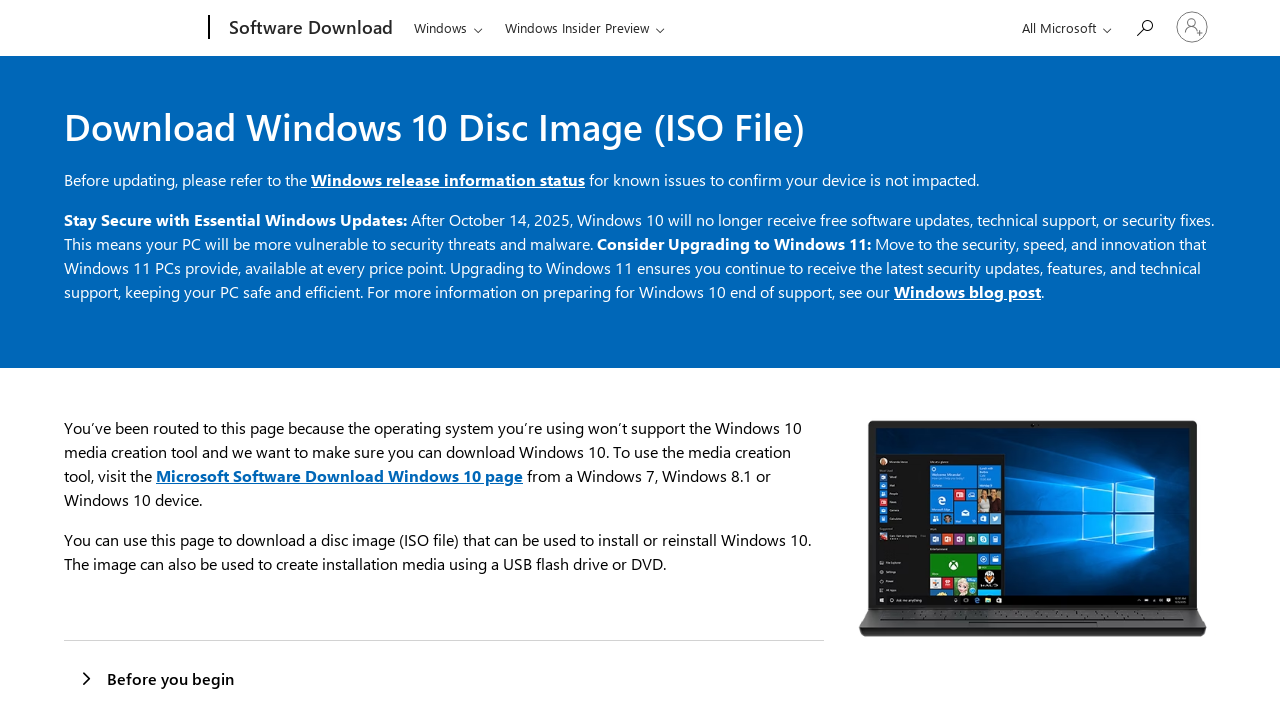

Product edition submit button became visible
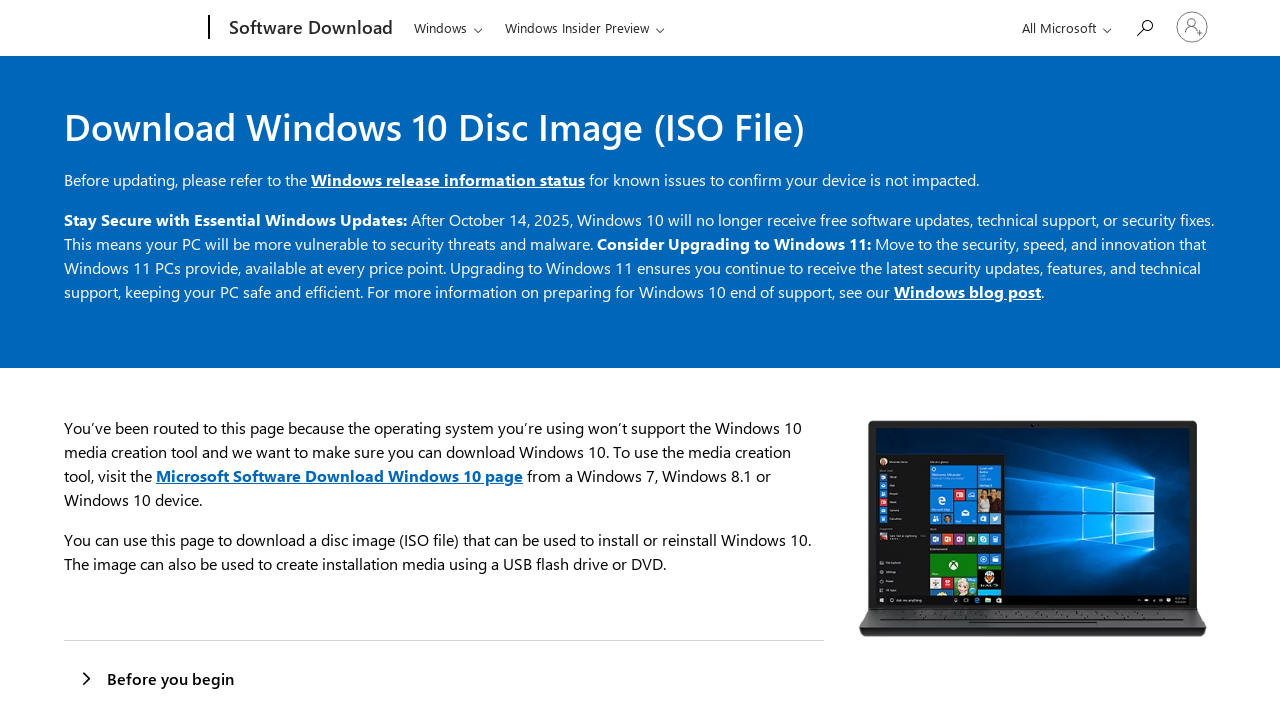

Clicked submit button for product edition at (108, 361) on #submit-product-edition
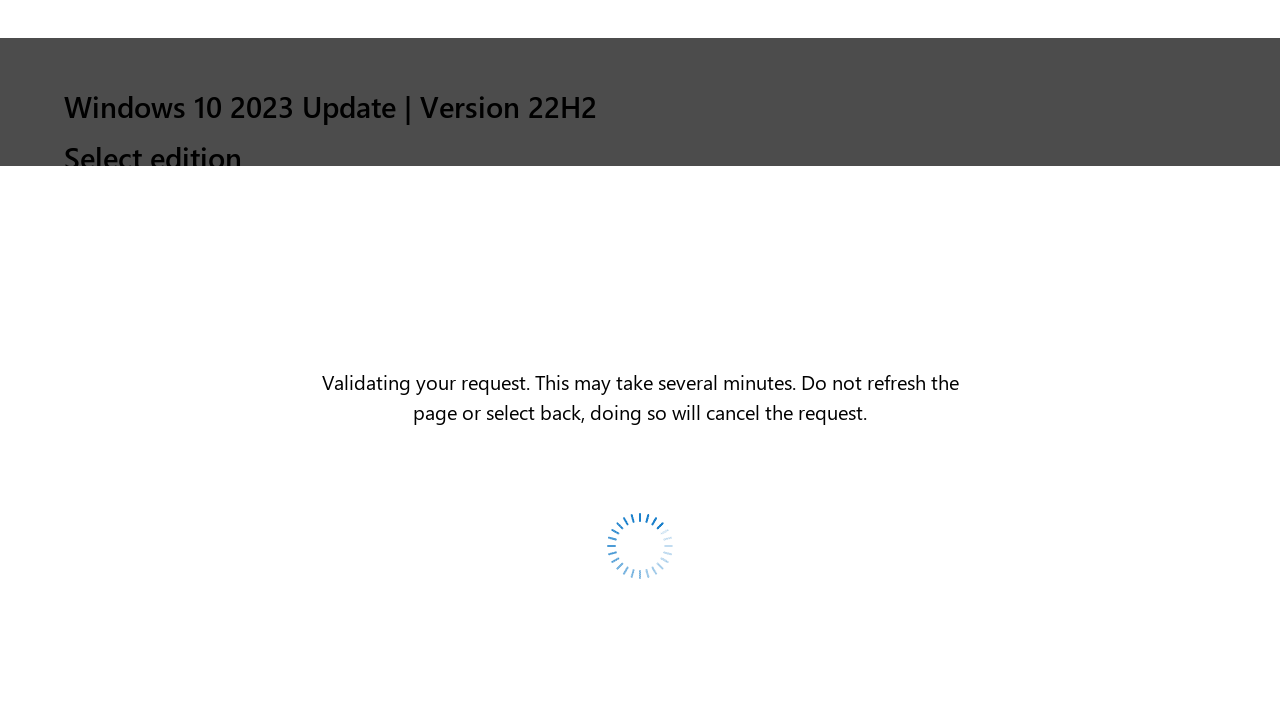

Language dropdown became visible
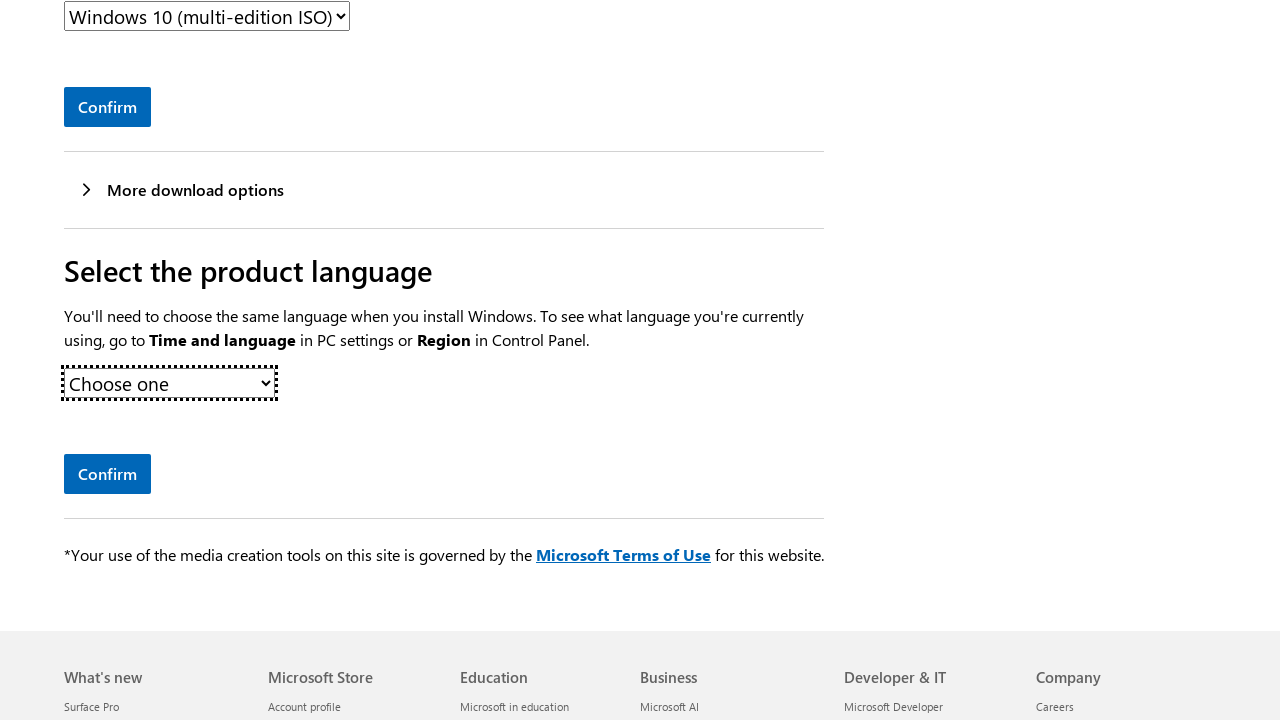

Selected English language from dropdown on #product-languages
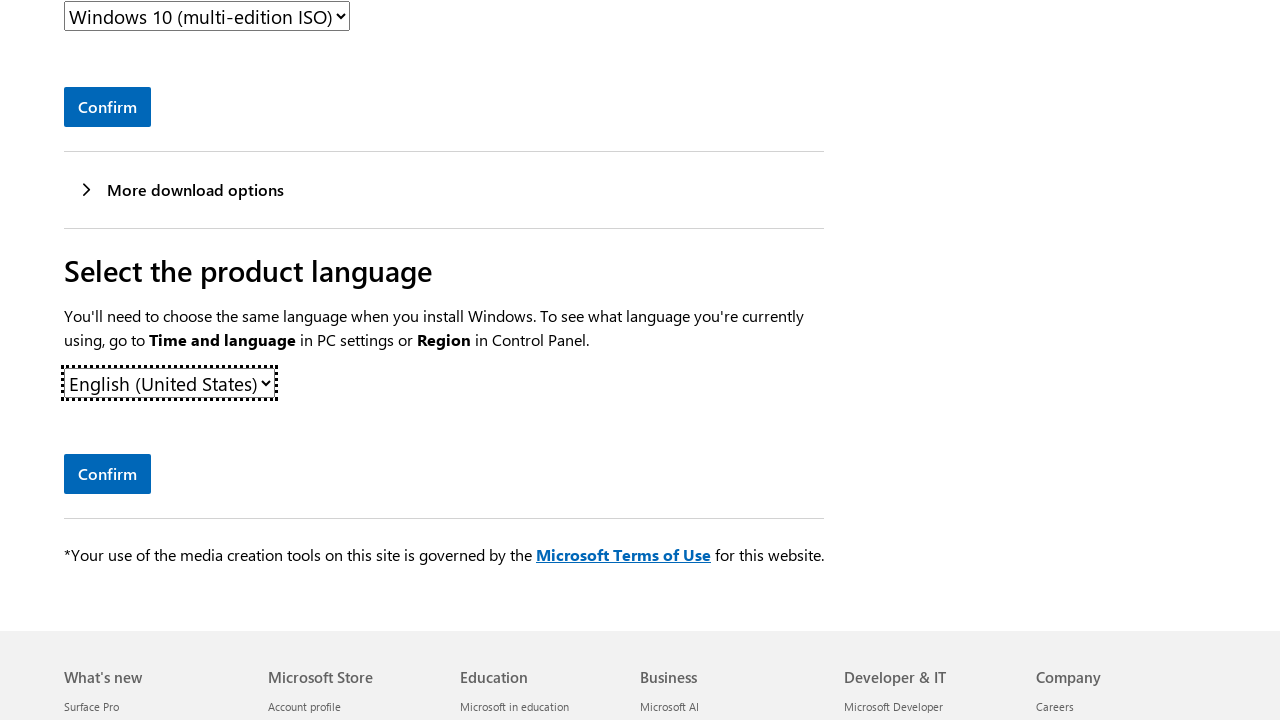

Clicked submit button for language selection at (108, 474) on #submit-sku
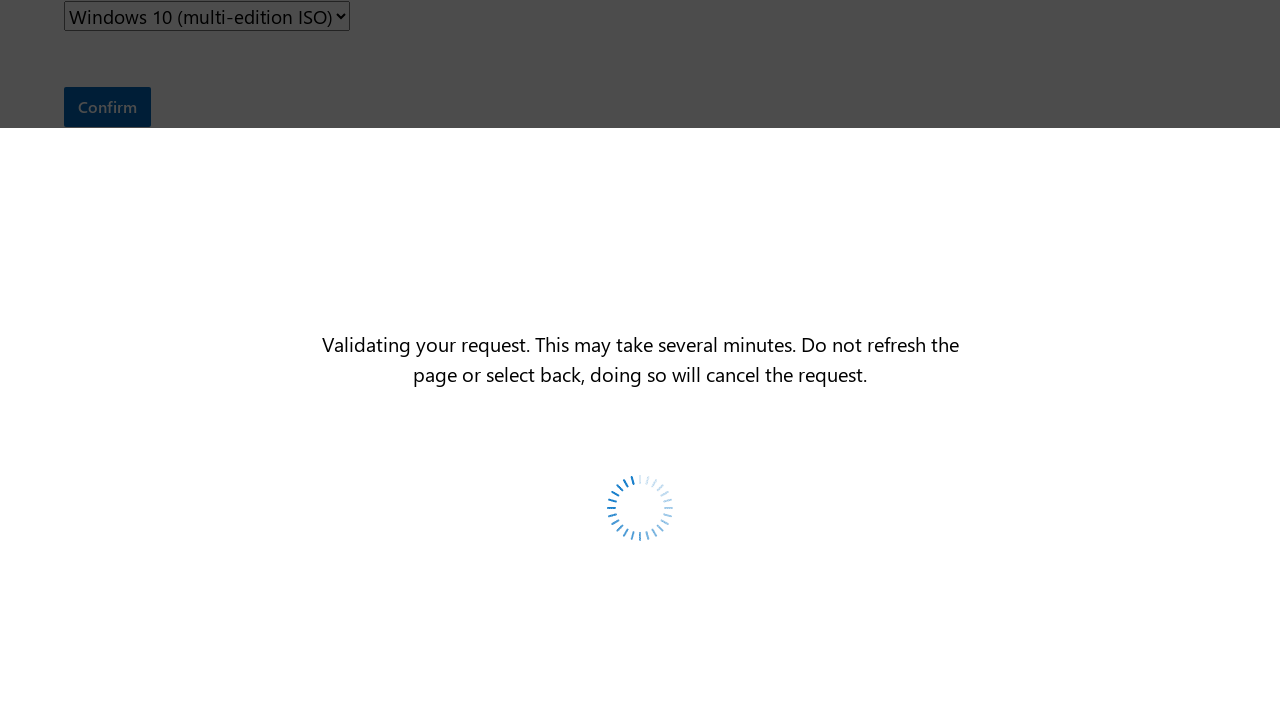

Download button section became visible
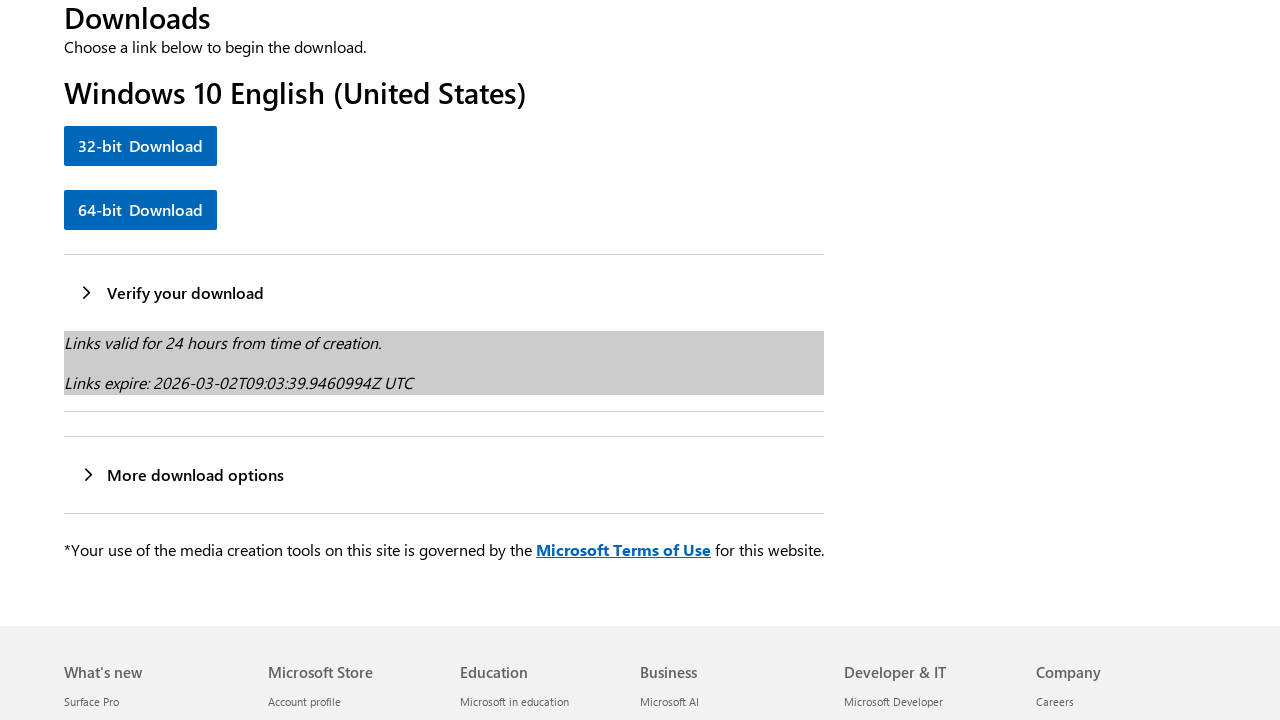

64-bit Download link appeared on page
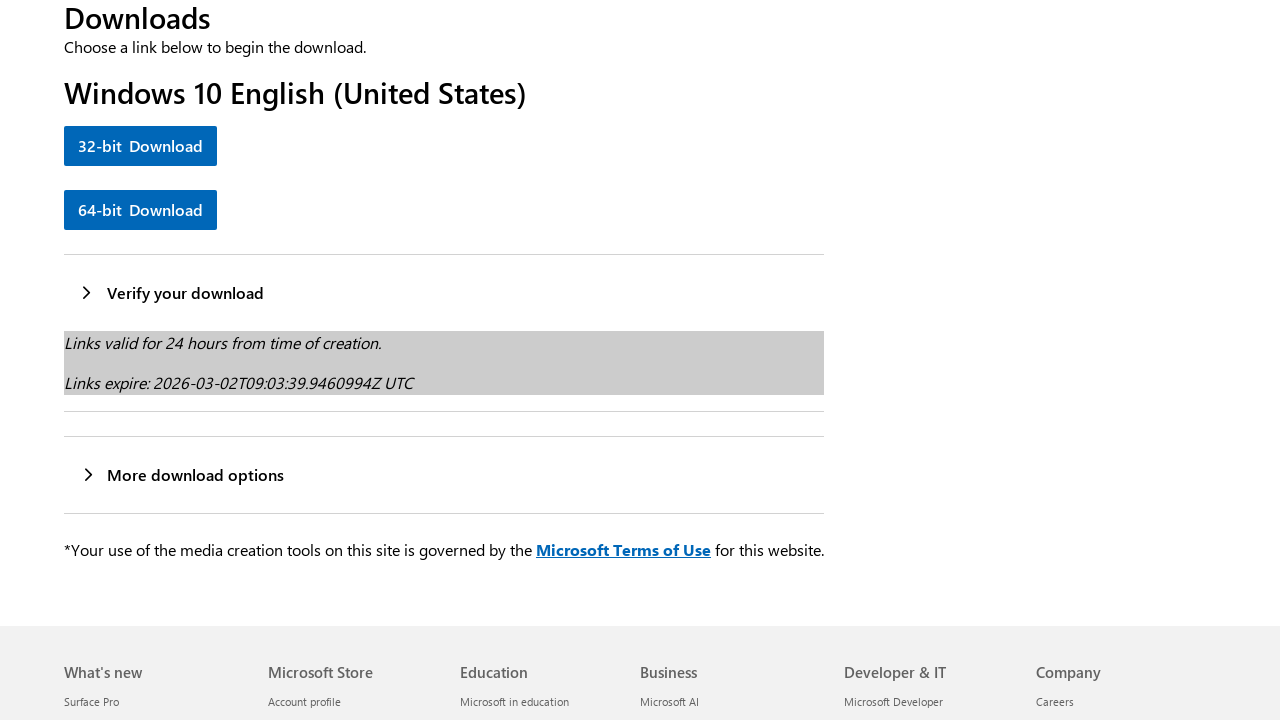

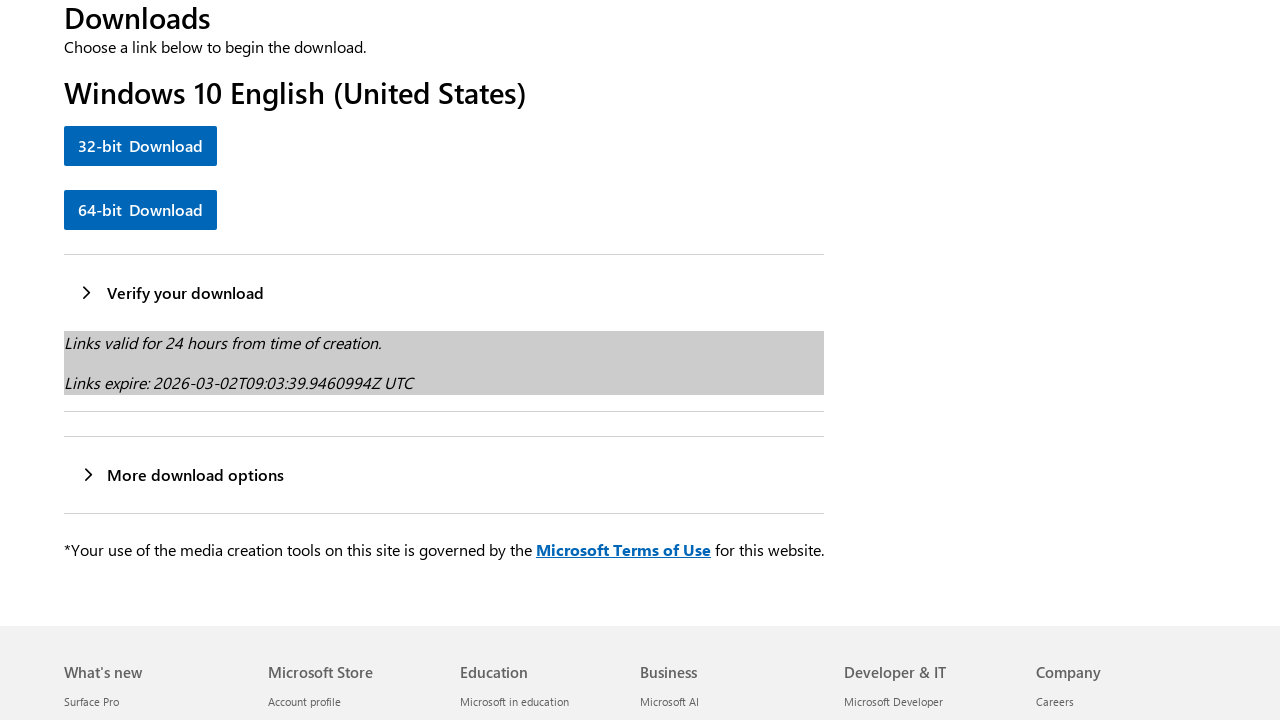